Tests page scrolling functionality by navigating to BigBasket website and scrolling to the bottom of the page using JavaScript execution.

Starting URL: https://www.bigbasket.com/

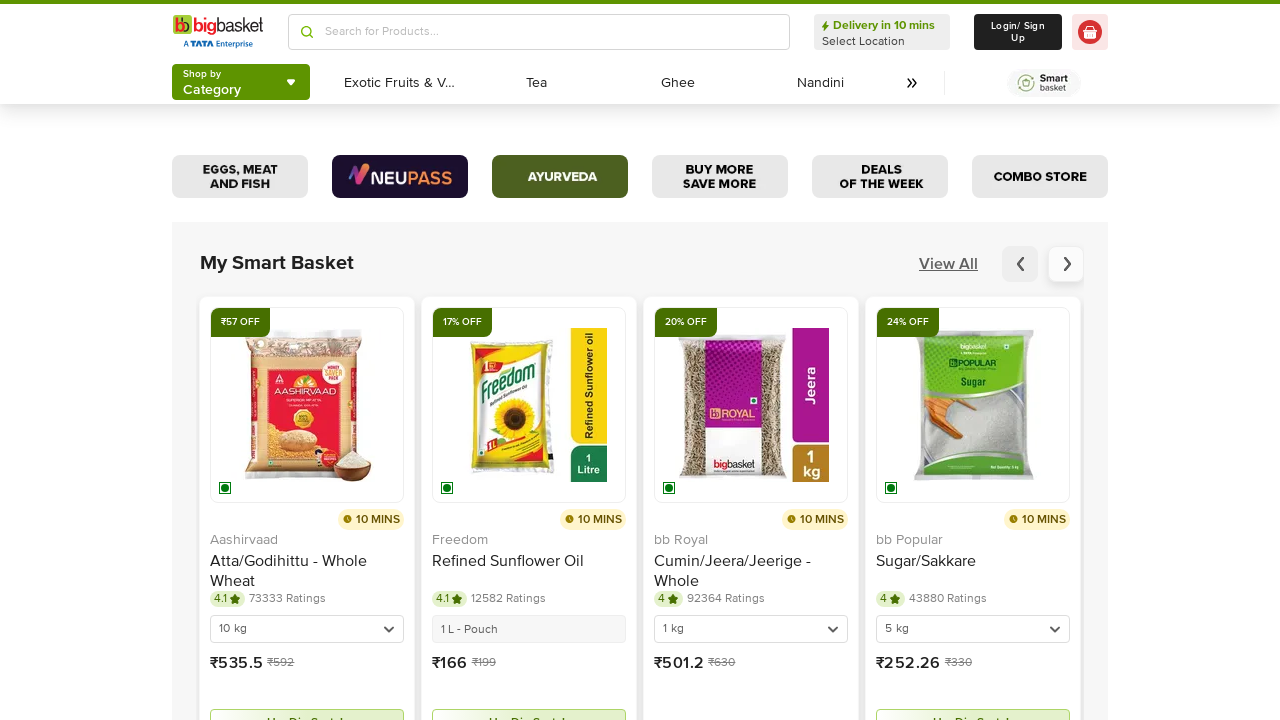

Navigated to BigBasket website
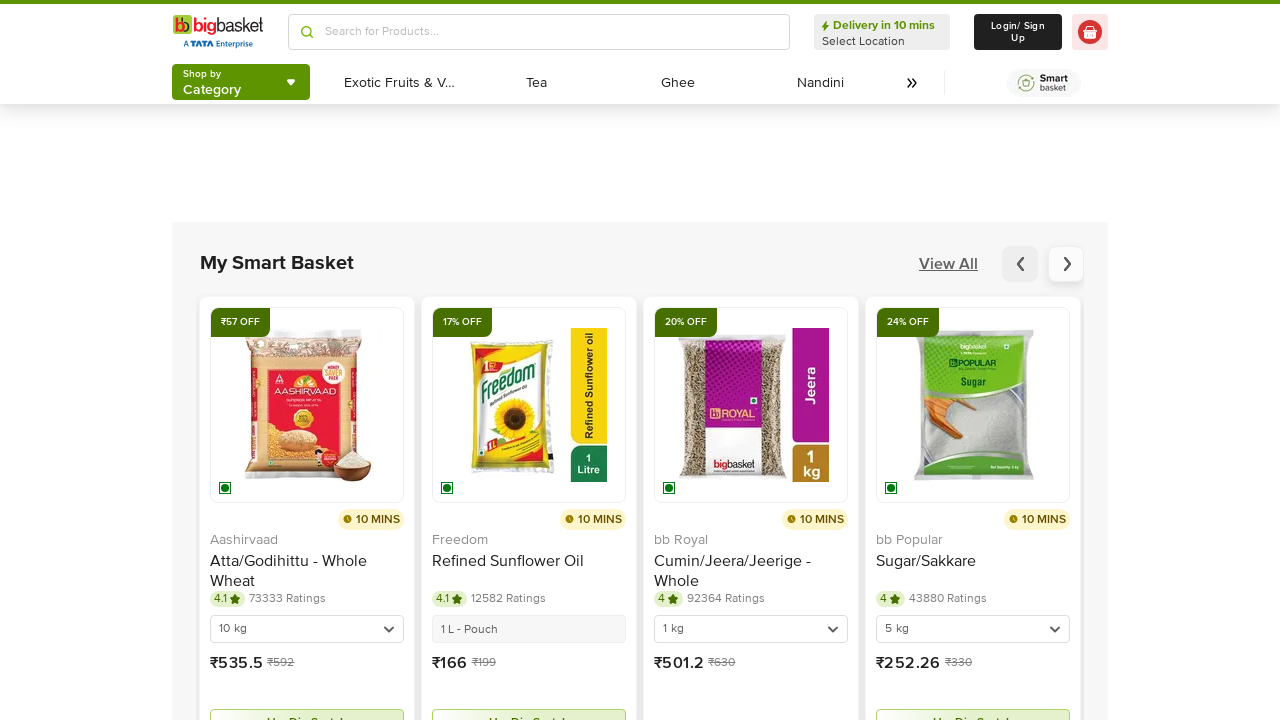

Scrolled to the bottom of the page using JavaScript
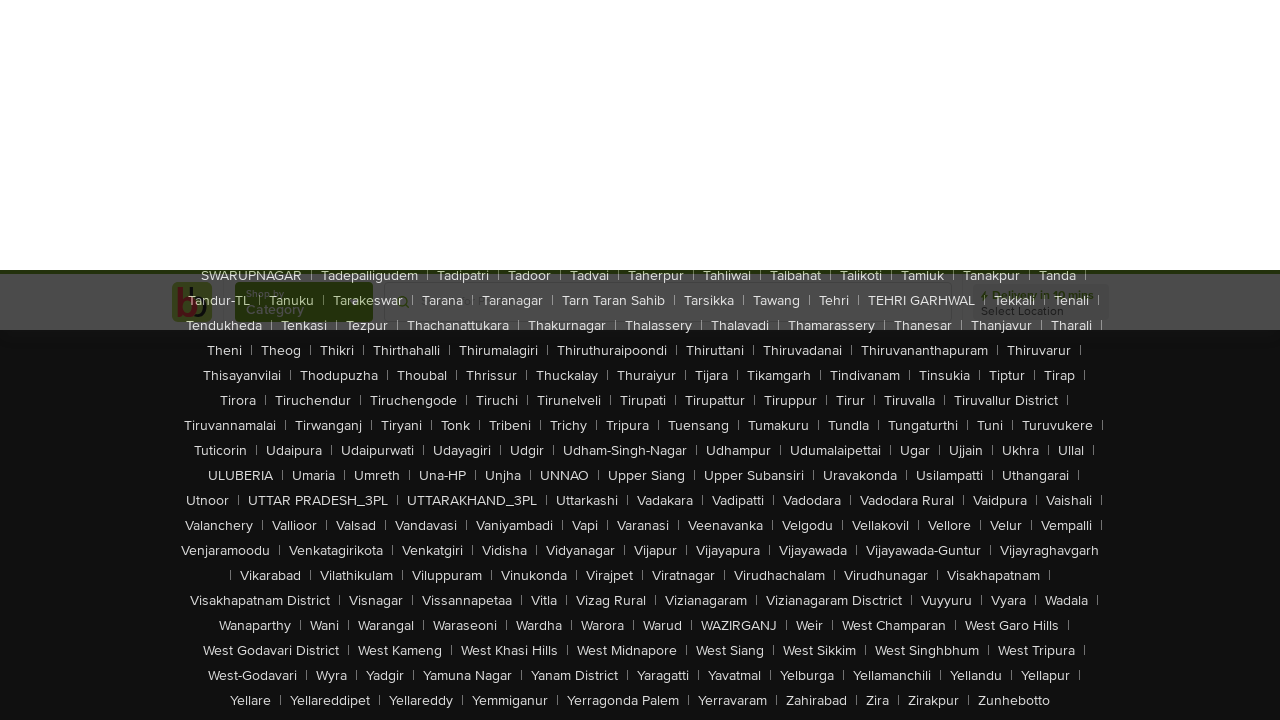

Waited 1 second for lazy-loaded content to appear
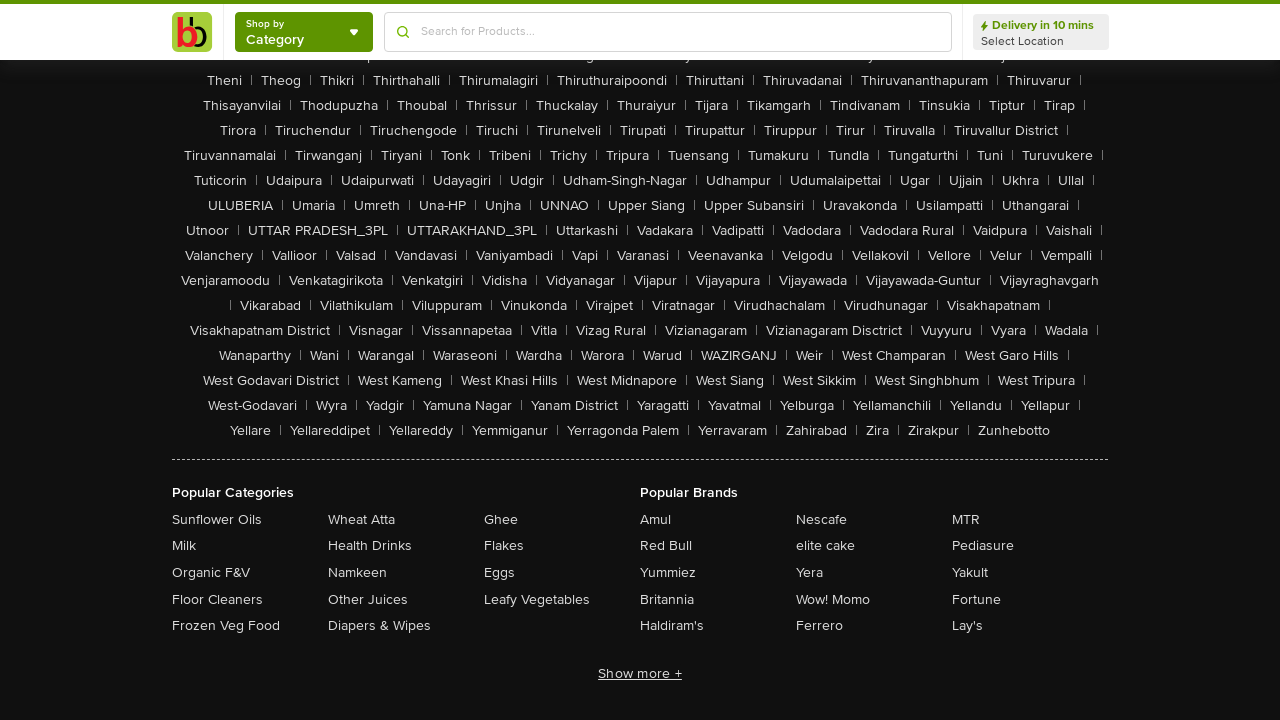

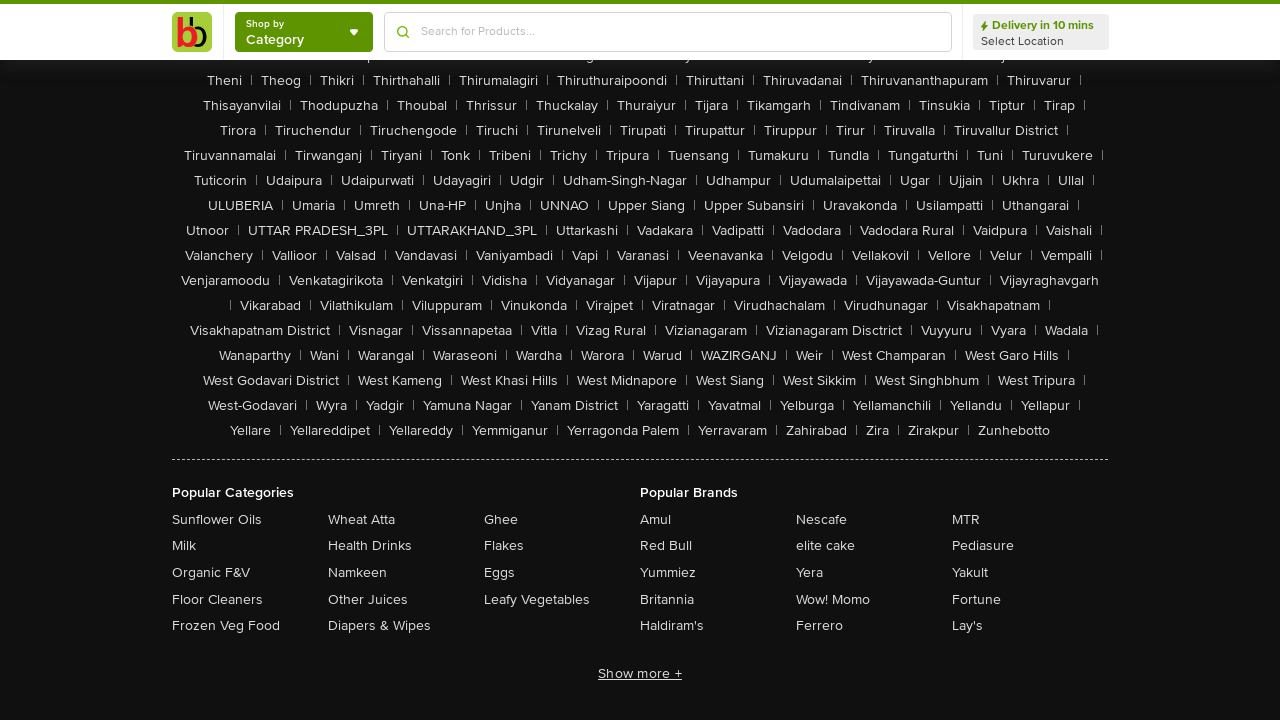